Tests click and release mouse interaction by clicking an element and verifying navigation to result page

Starting URL: https://www.selenium.dev/selenium/web/mouse_interaction.html

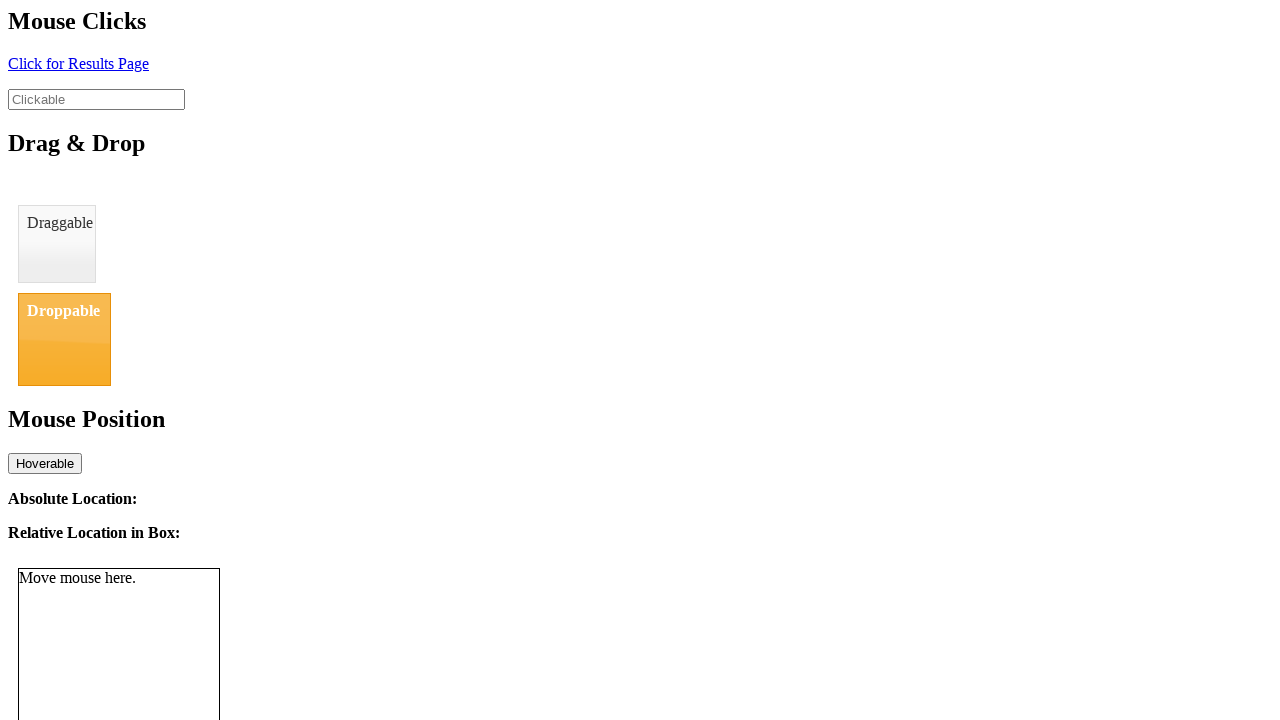

Clicked the click element (#click) at (78, 63) on #click
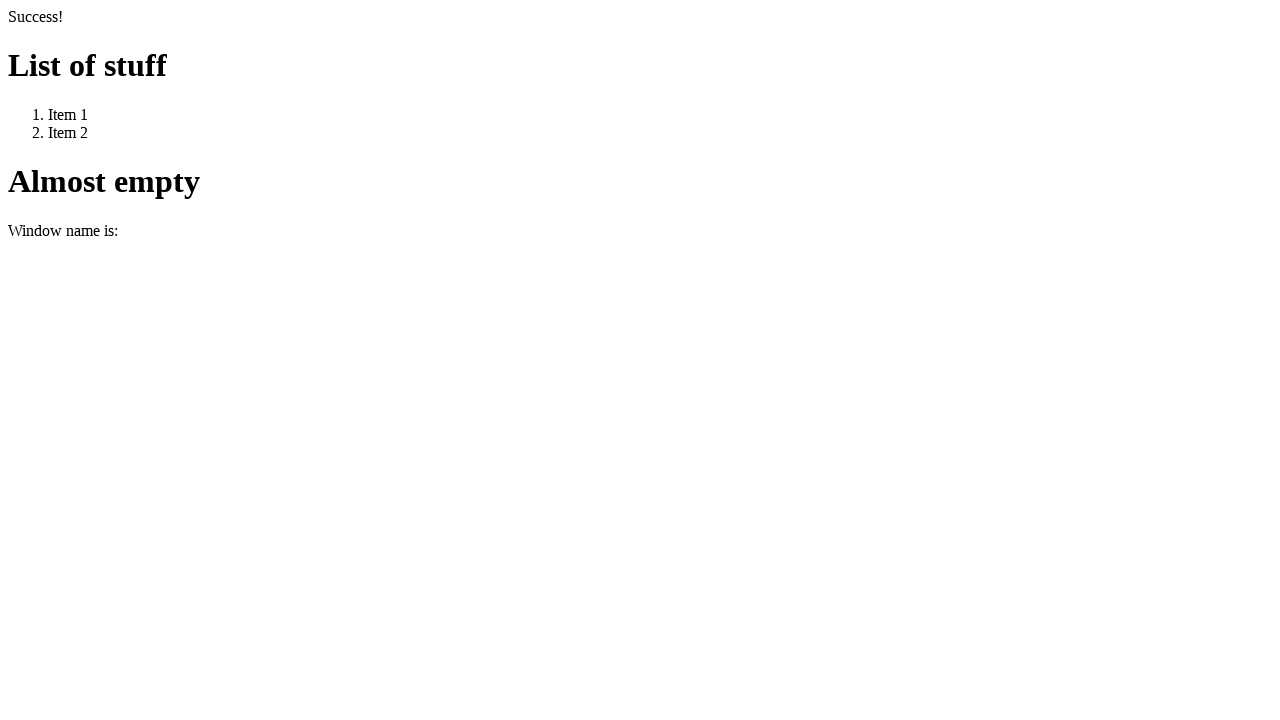

Navigated to resultPage.html and URL verified
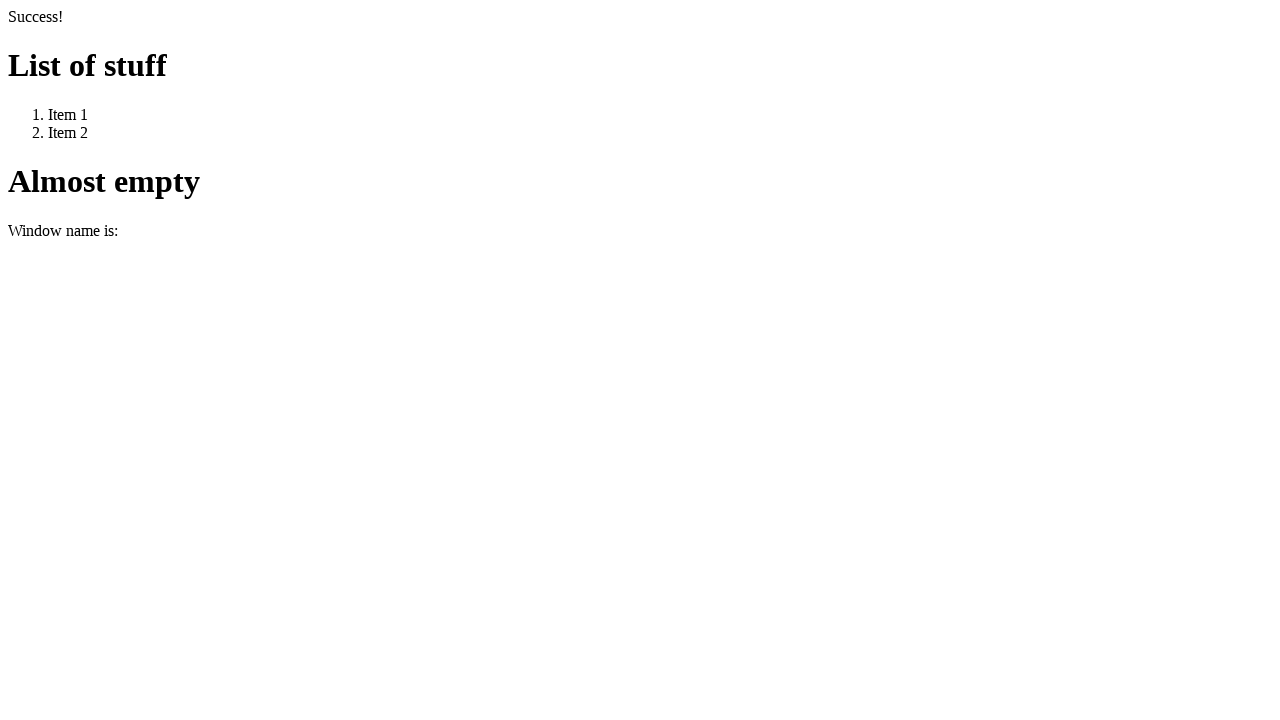

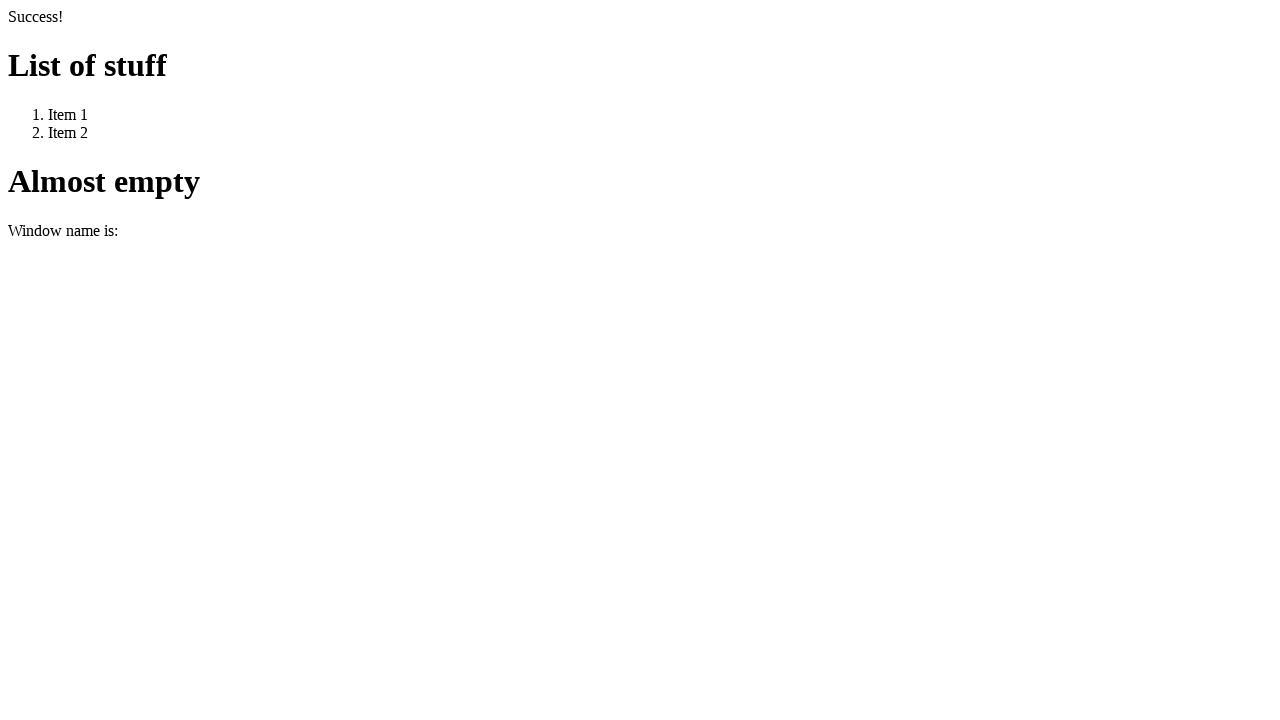